Tests timeout configurations by clicking a button that triggers an AJAX request and then clicking on the success element with a custom timeout.

Starting URL: http://uitestingplayground.com/ajax

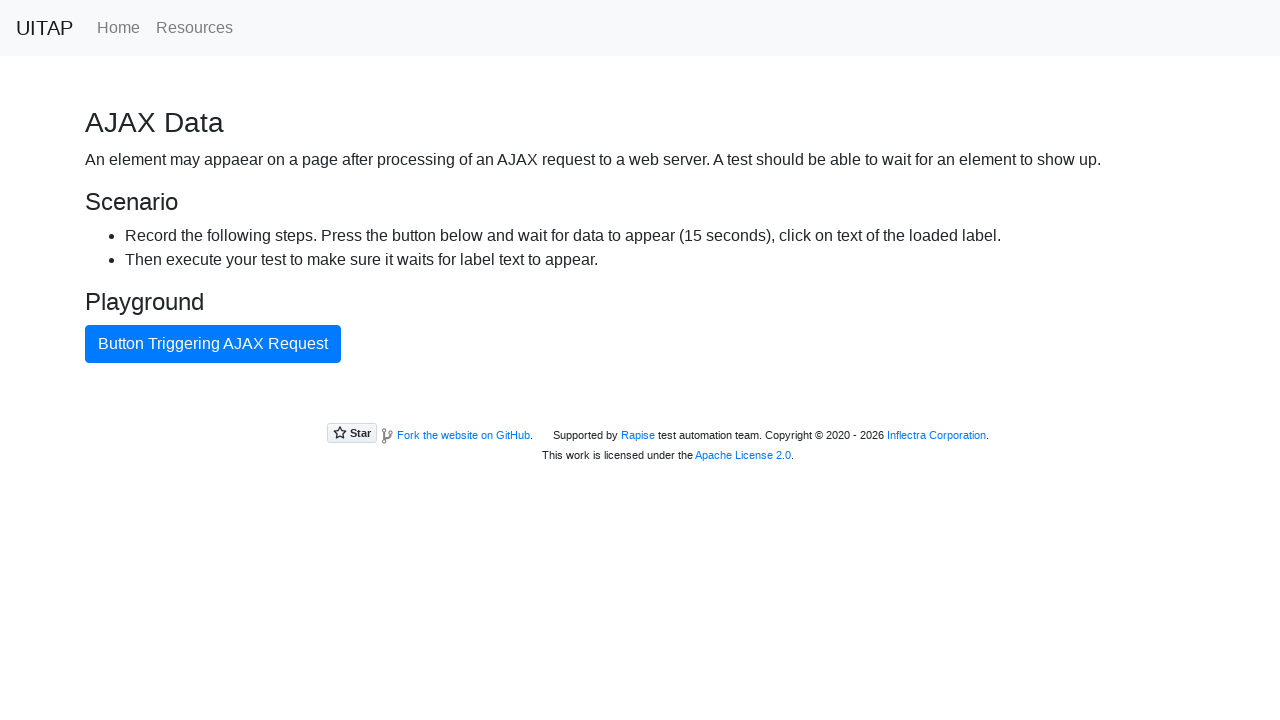

Navigated to AJAX timeout test page
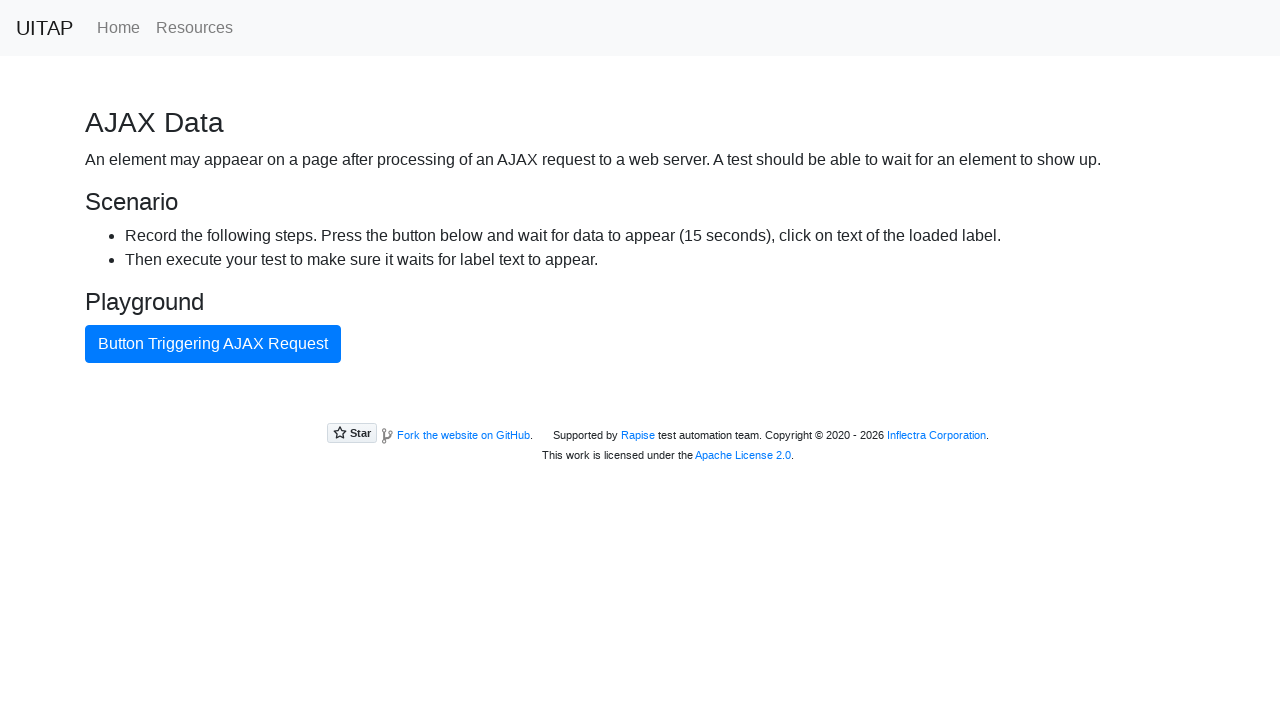

Clicked button triggering AJAX request at (213, 344) on internal:text="Button Triggering AJAX Request"i
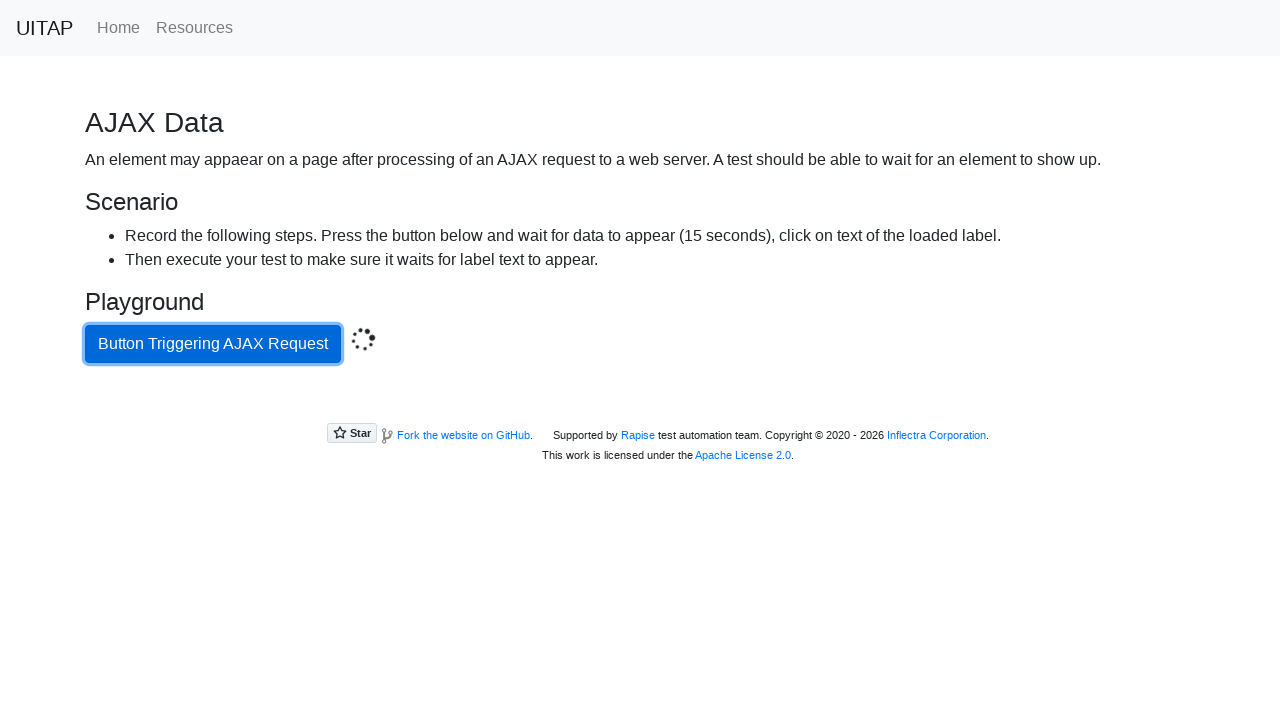

Clicked success element with 16 second timeout at (640, 405) on .bg-success
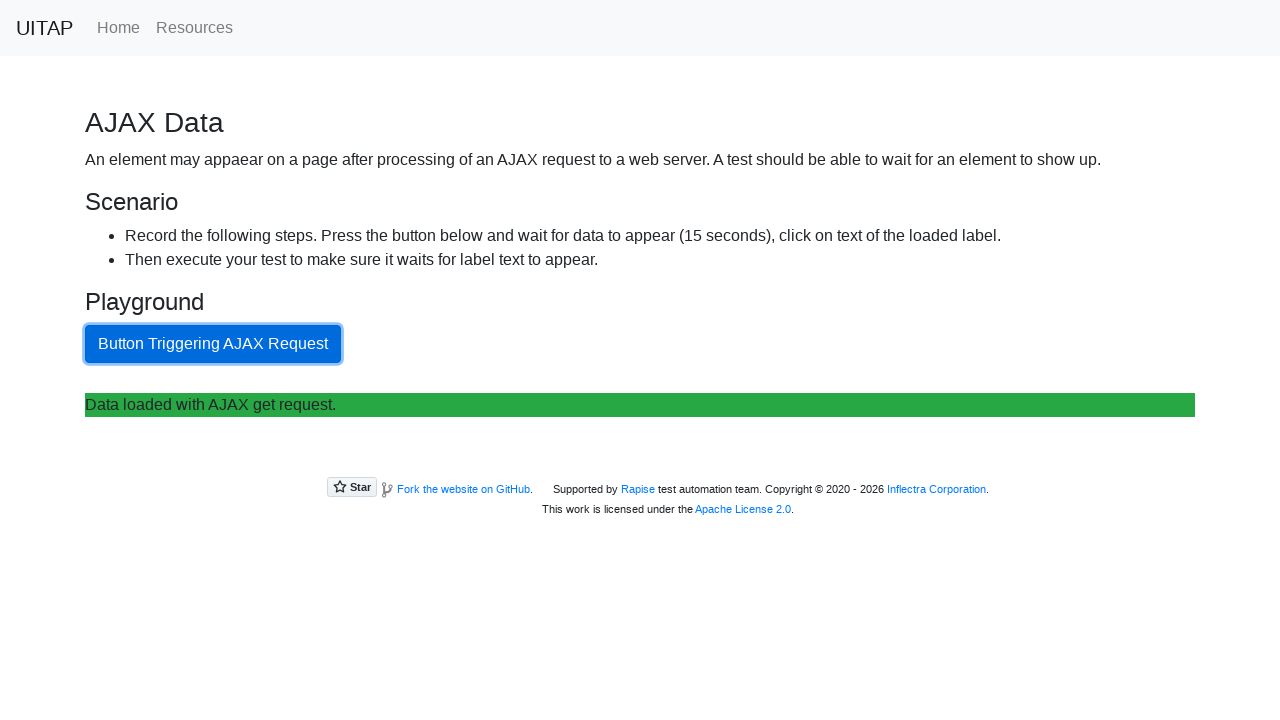

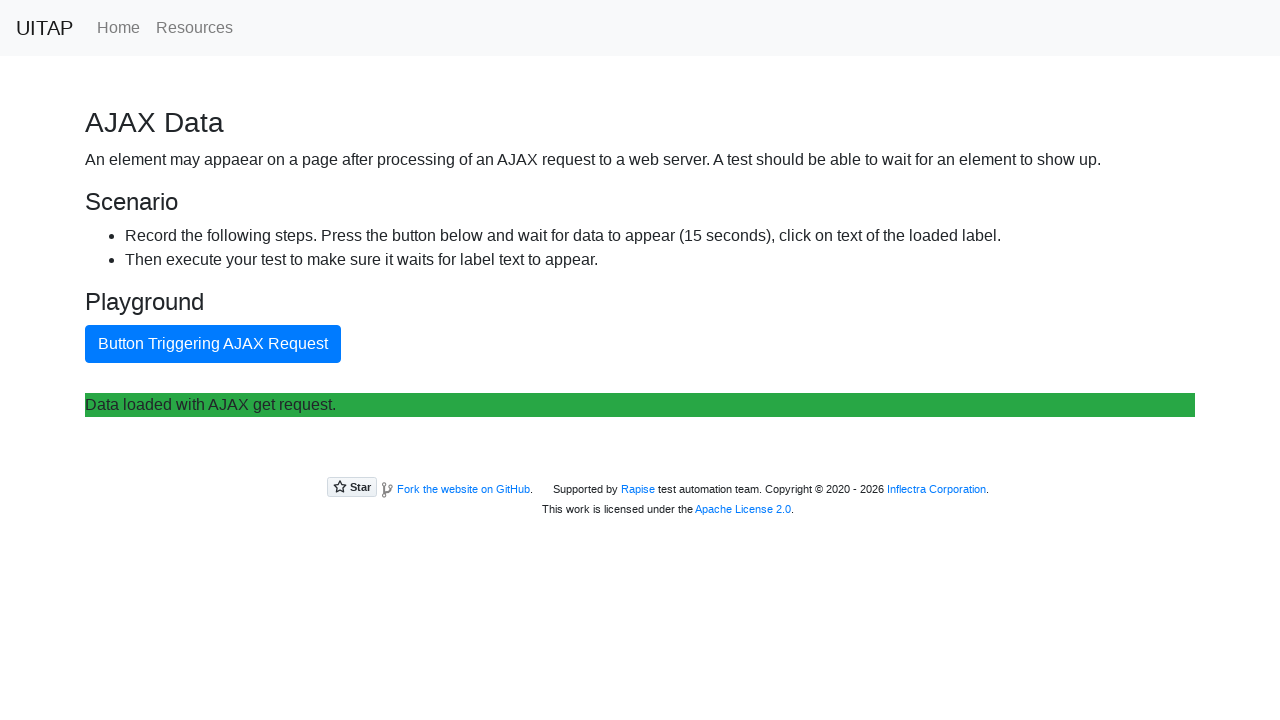